Tests browser window and tab handling by opening a new tab and a new window, switching between them, and verifying content in the new tab

Starting URL: https://demoqa.com/browser-windows

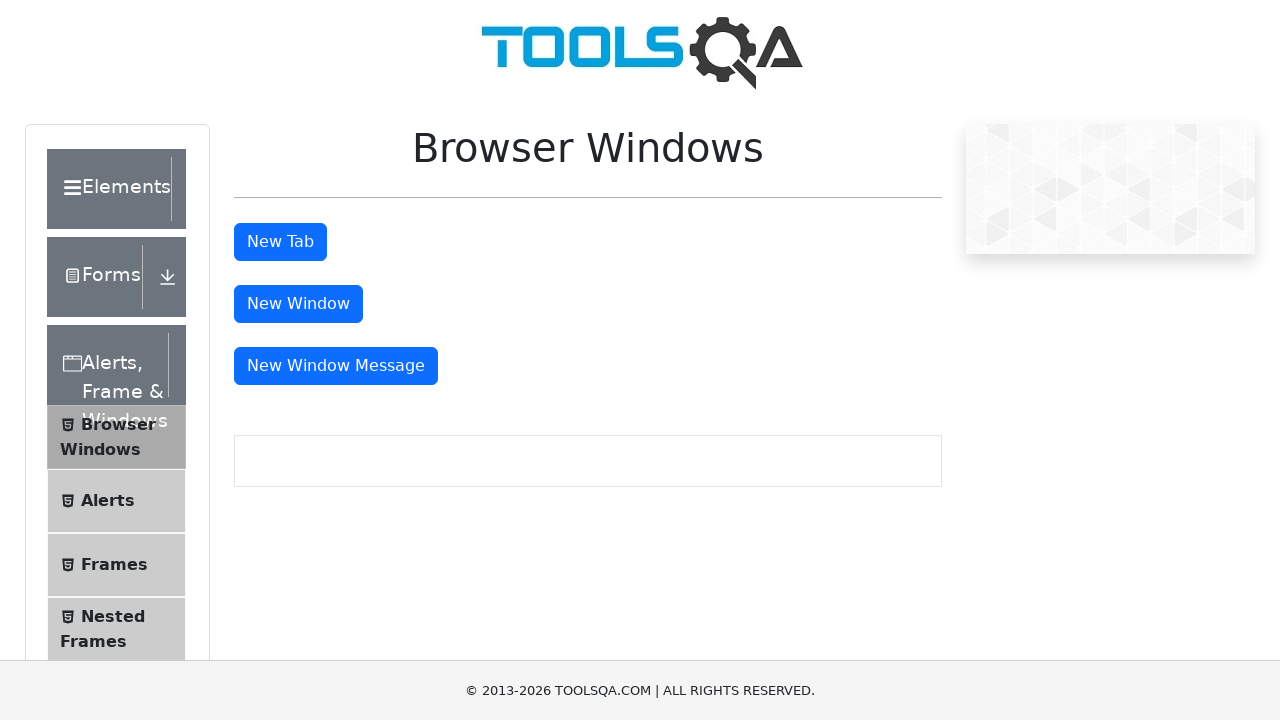

Clicked tab button to open a new tab at (280, 242) on #tabButton
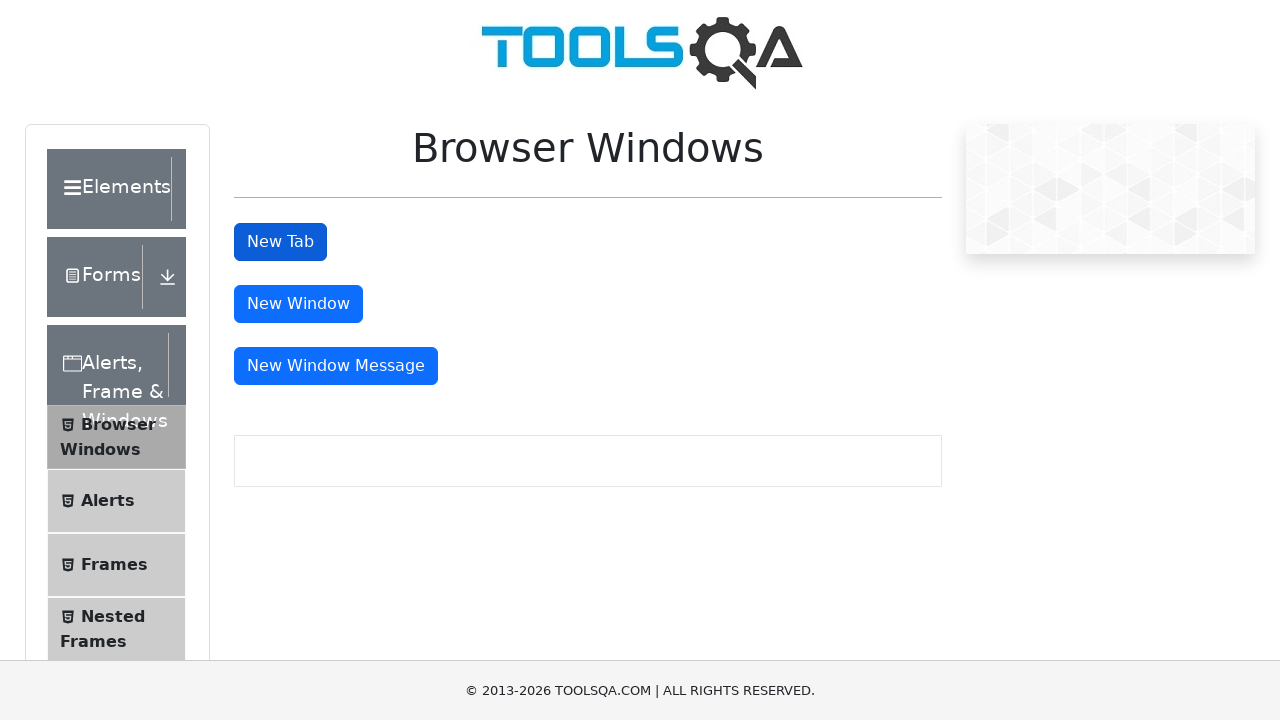

New tab opened and captured
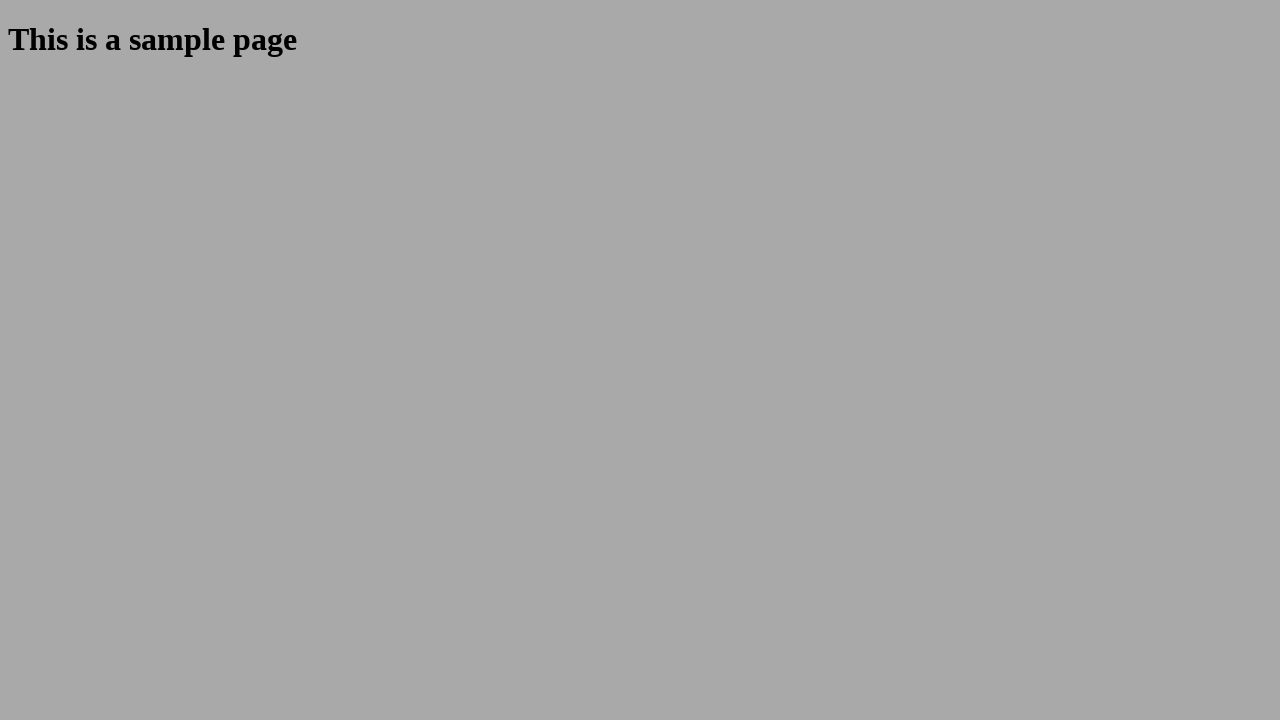

Retrieved heading text from new tab: 'This is a sample page'
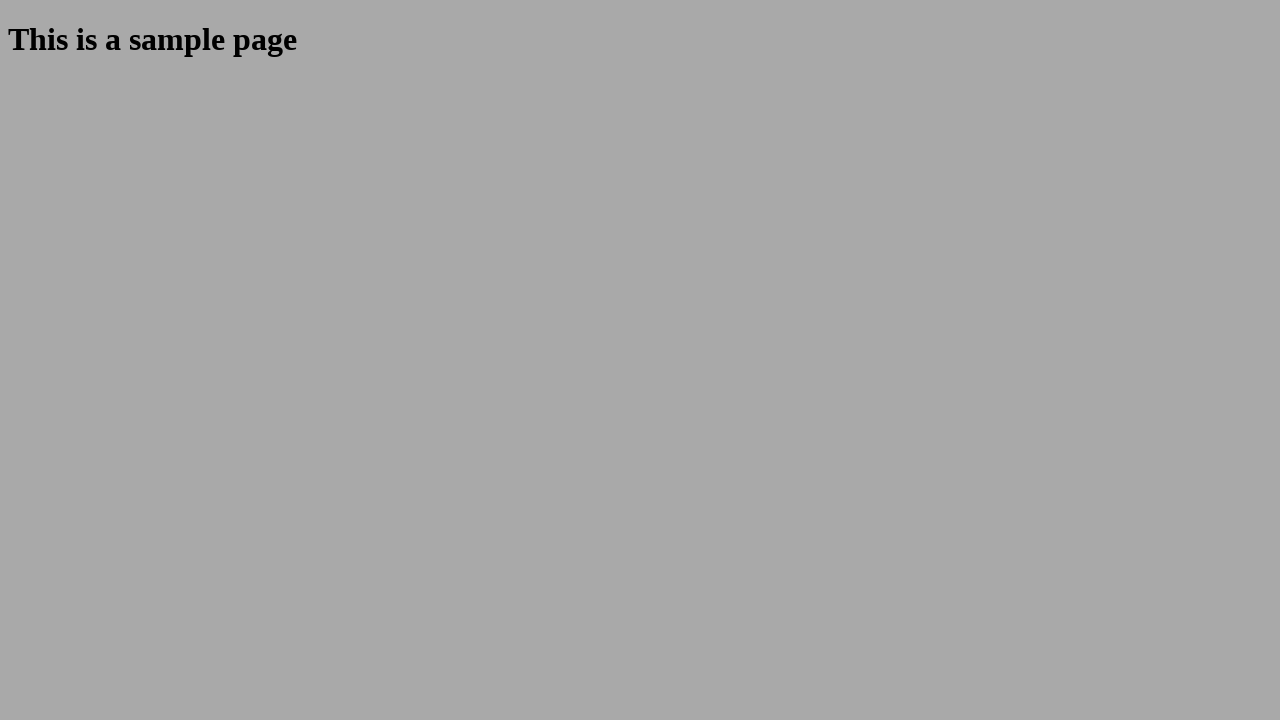

Clicked window button to open a new window at (298, 304) on #windowButton
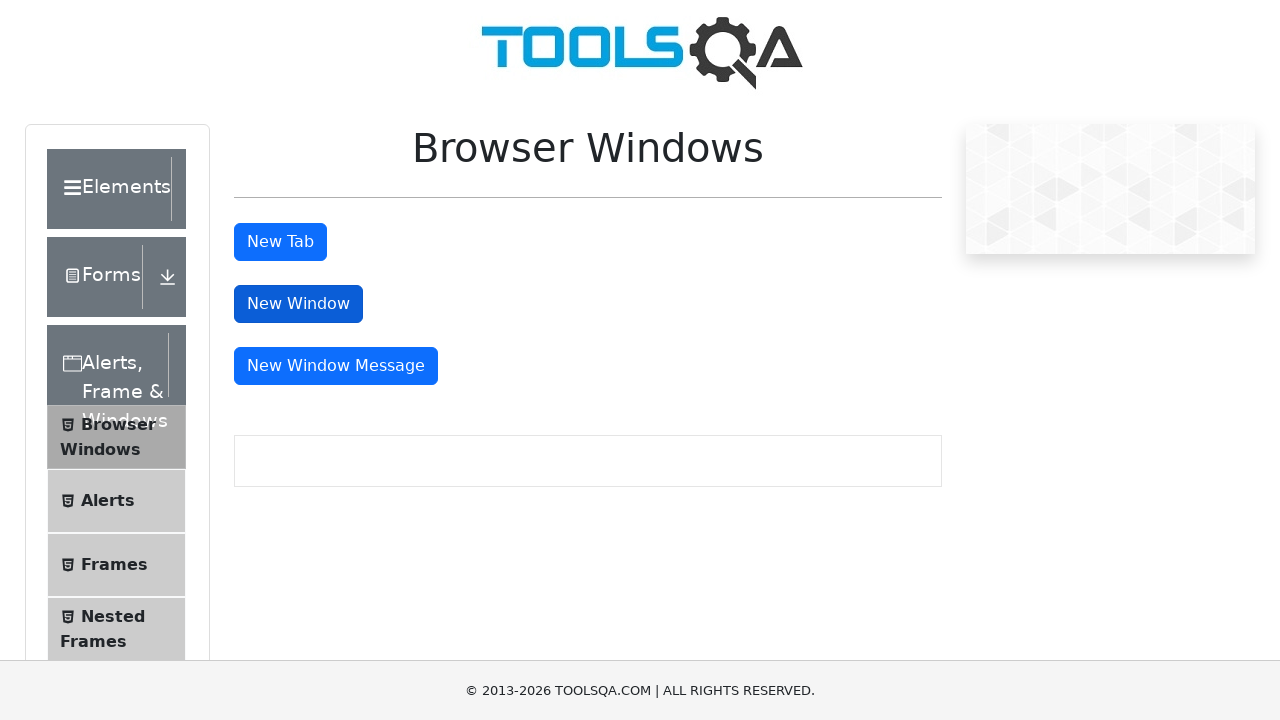

New window opened and captured
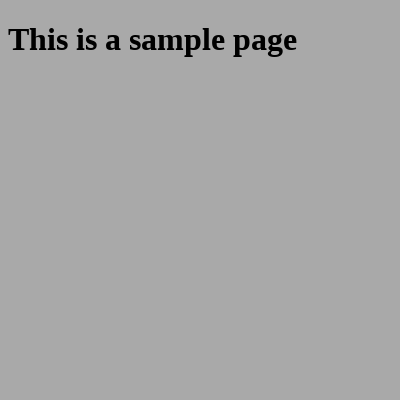

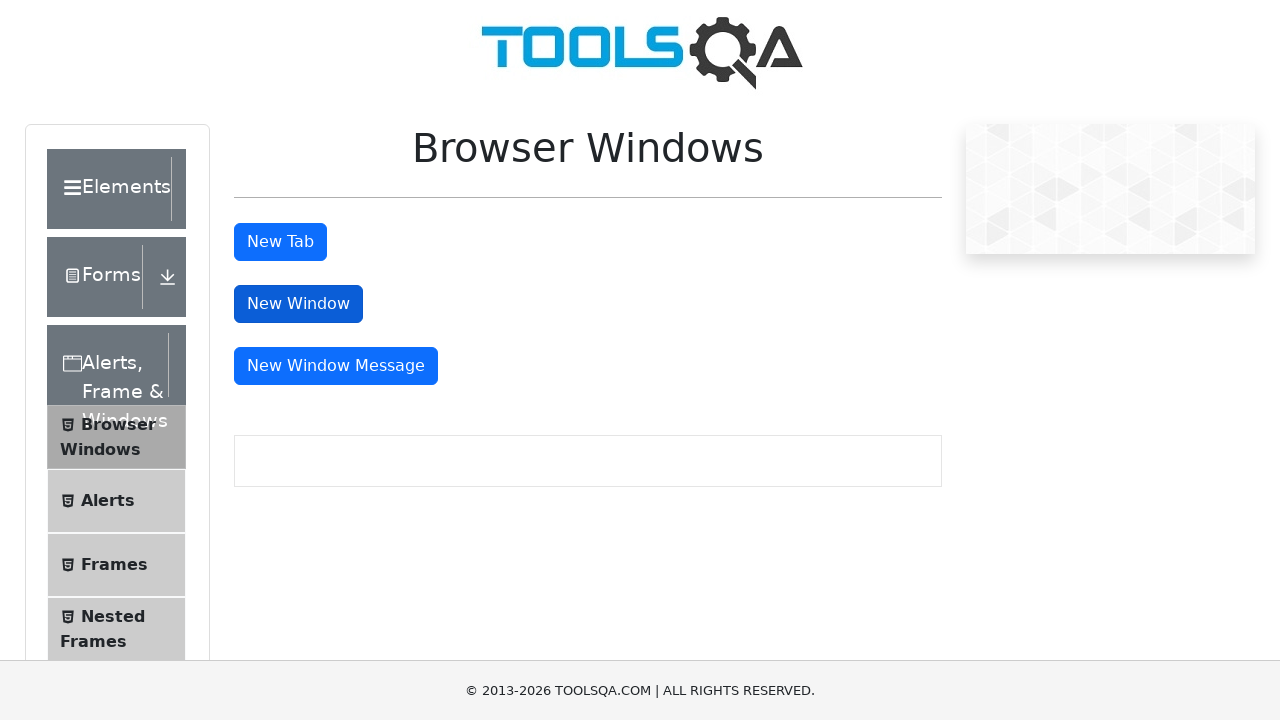